Clicks on the text input link and verifies that the input field becomes visible

Starting URL: http://uitestingplayground.com

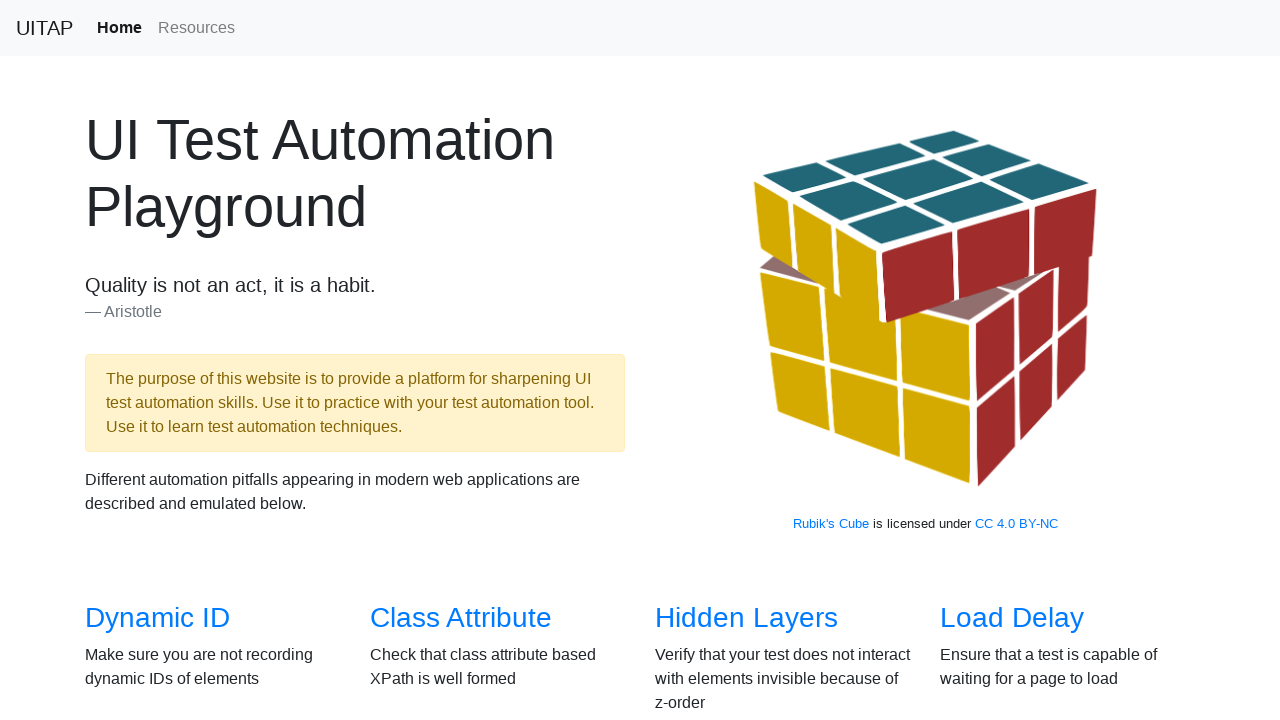

Clicked on the text input link at (1002, 360) on a[href='/textinput']
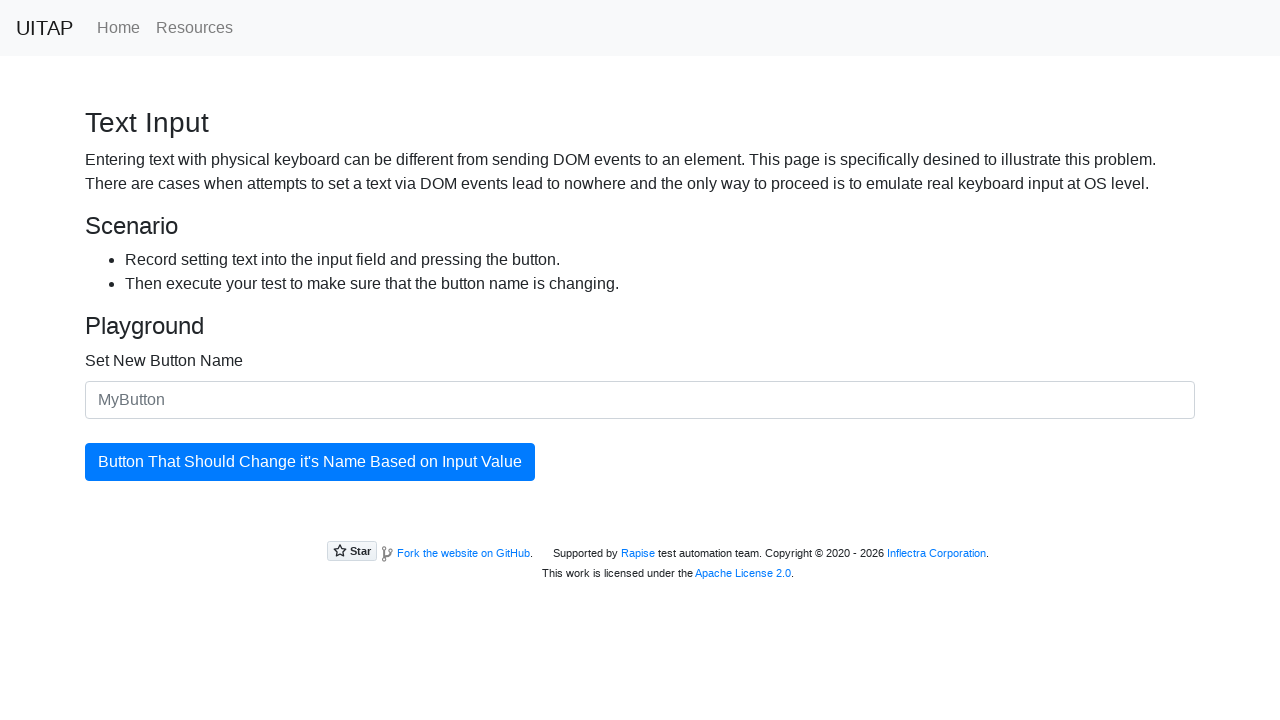

Input field became visible
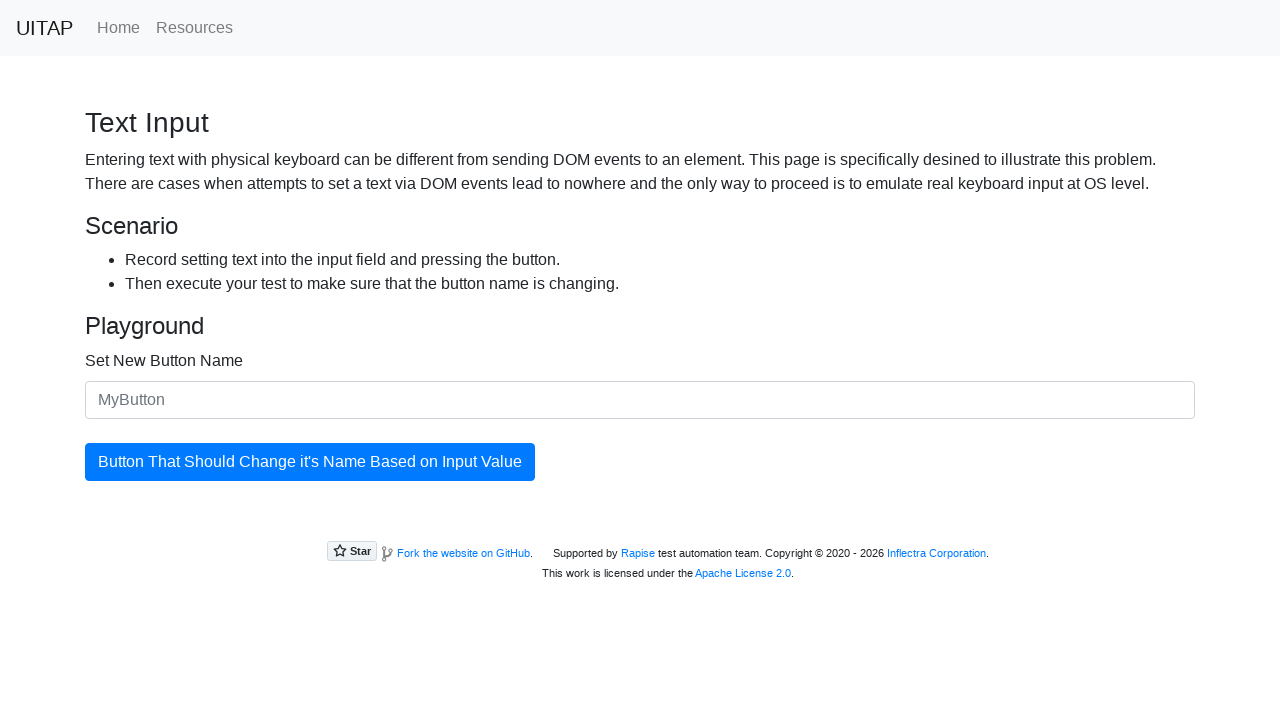

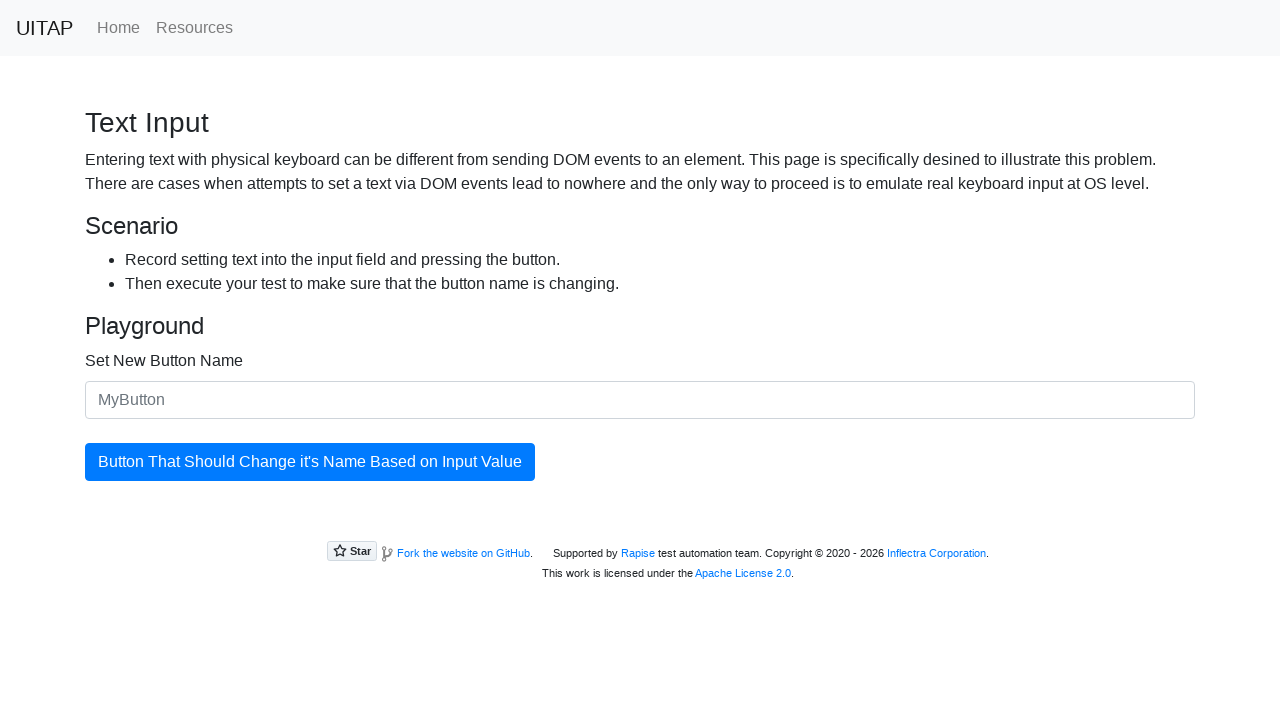